Tests the dynamic traveller selection dropdown on SpiceJet's homepage by clicking to add 4 additional adults (total 5) and verifying the selection is displayed correctly

Starting URL: https://www.spicejet.com/

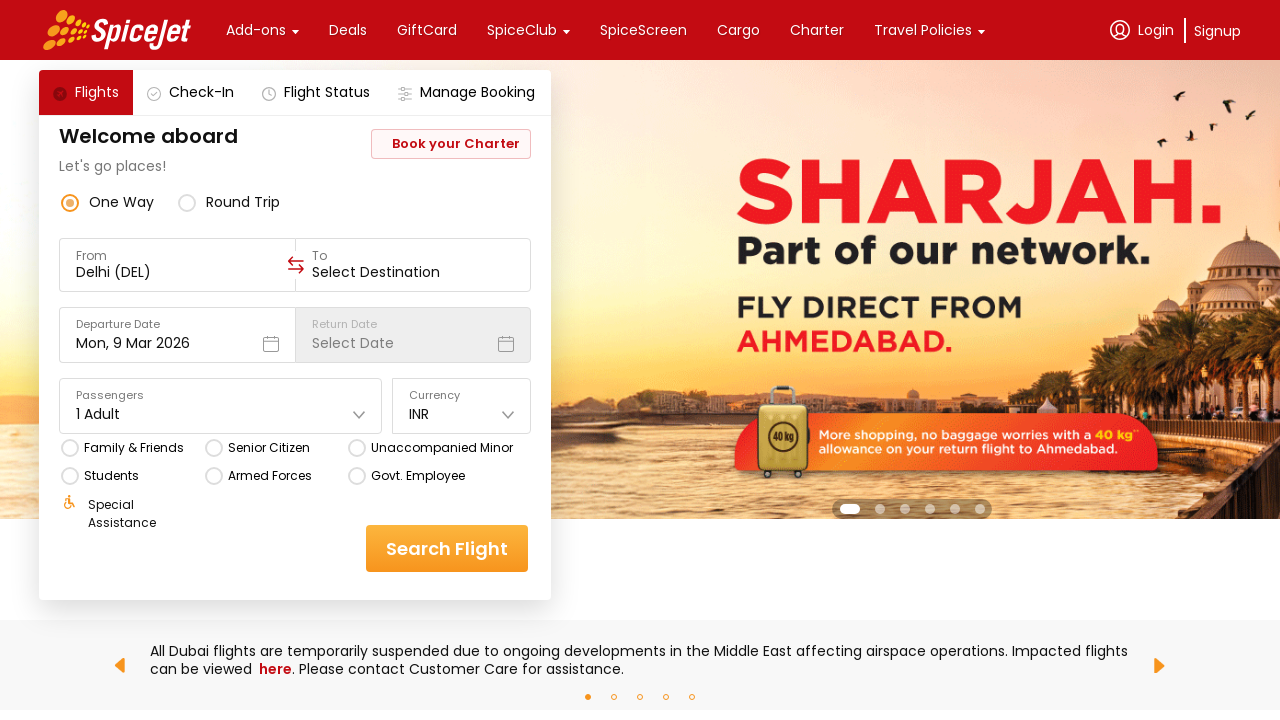

Clicked on travellers dropdown to open it at (221, 406) on div[data-testid='home-page-travellers']
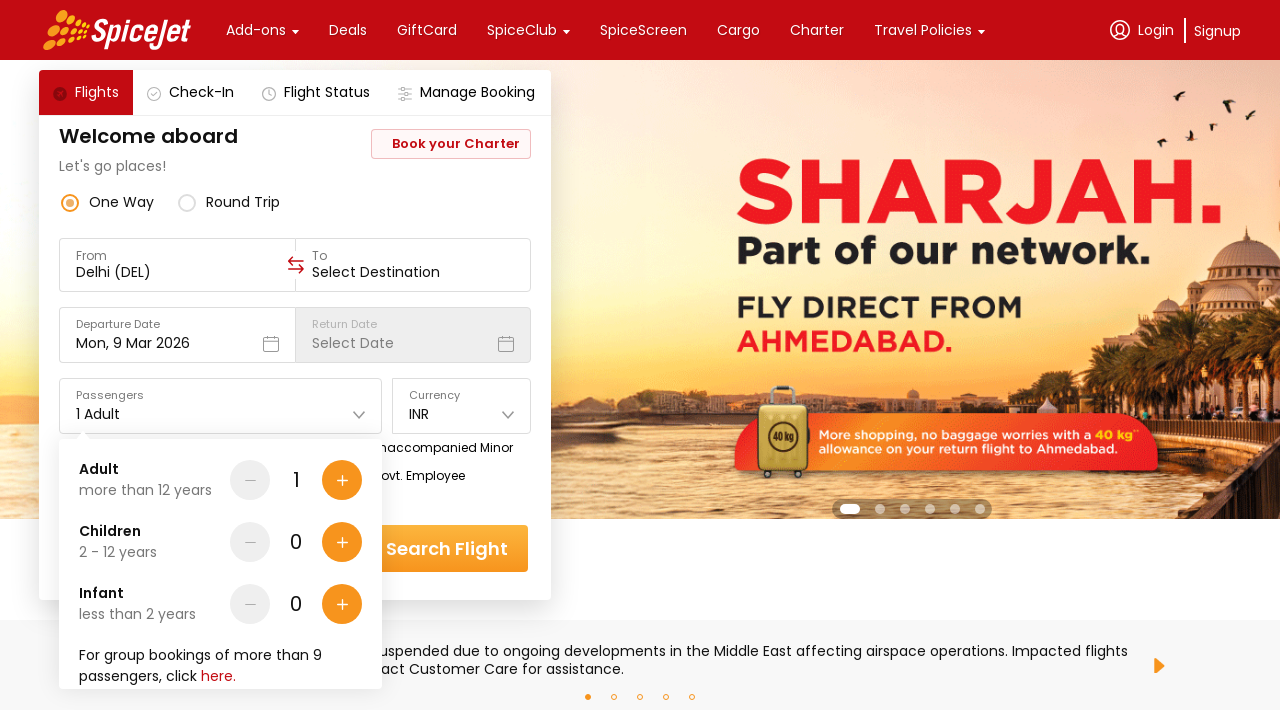

Waited 2 seconds for dropdown to become visible
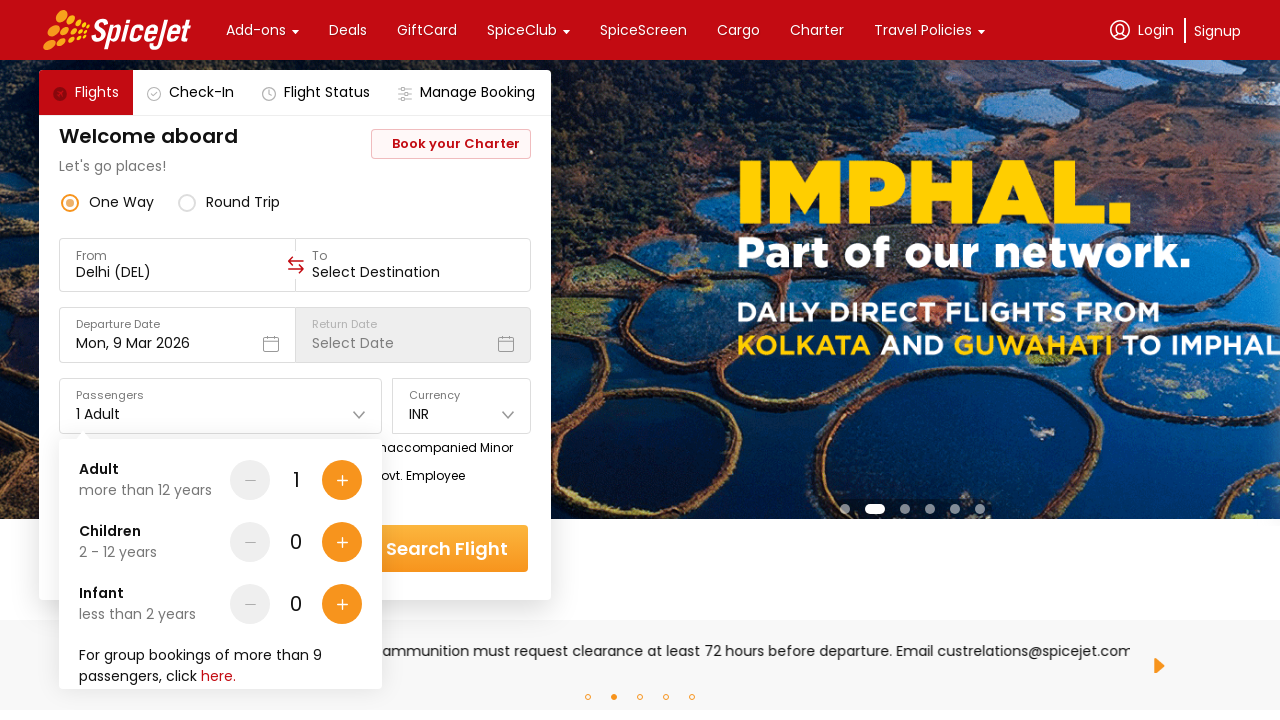

Clicked plus button to add adult (click 1 of 4) at (342, 480) on div[data-testid='Adult-testID-plus-one-cta']
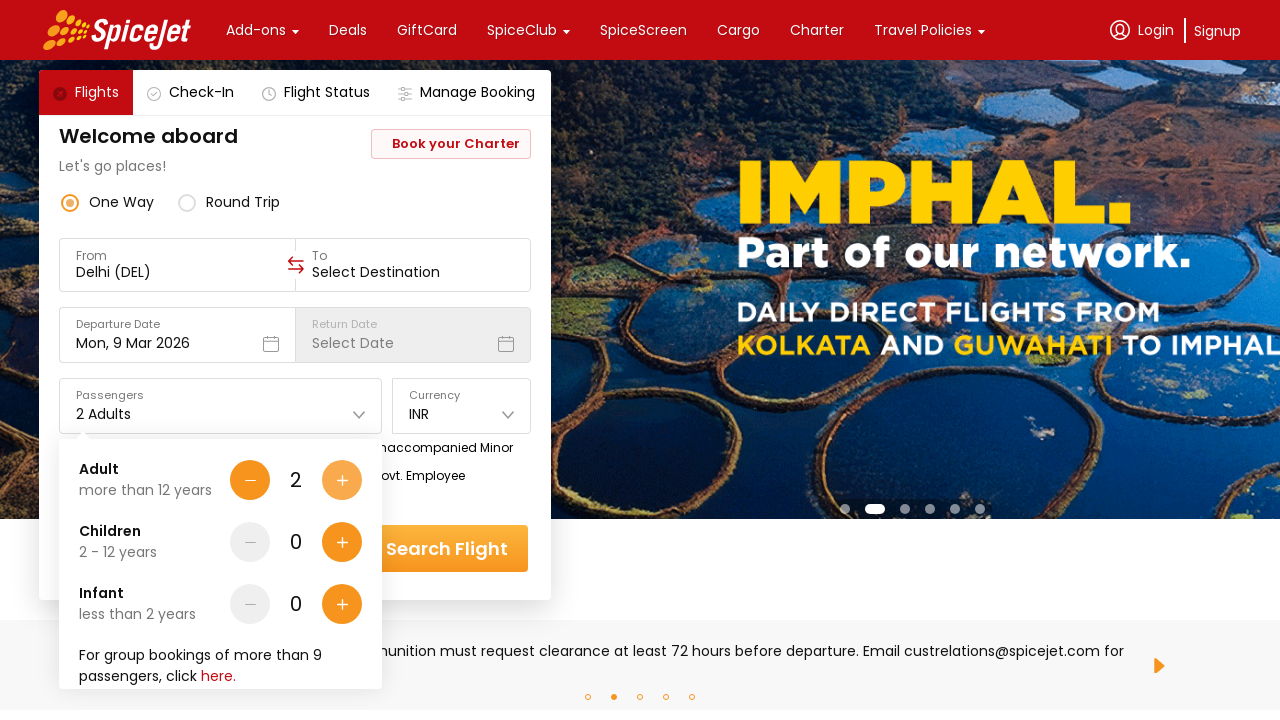

Clicked plus button to add adult (click 2 of 4) at (342, 480) on div[data-testid='Adult-testID-plus-one-cta']
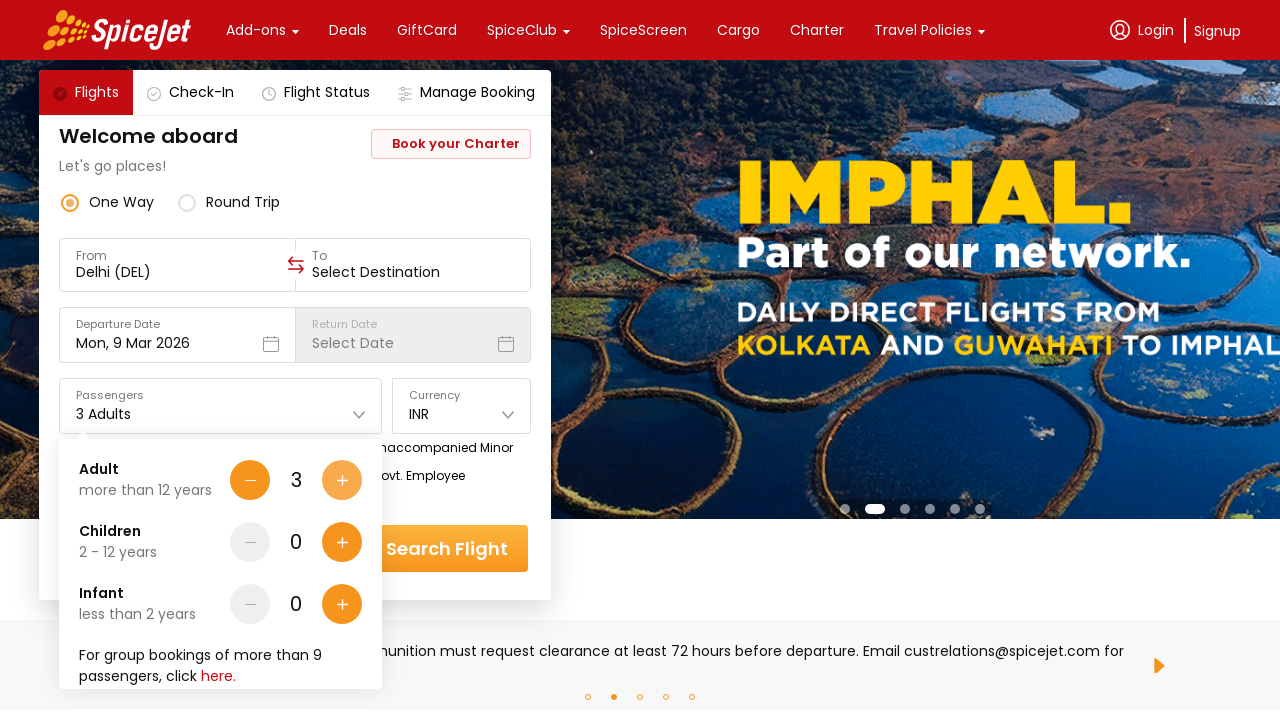

Clicked plus button to add adult (click 3 of 4) at (342, 480) on div[data-testid='Adult-testID-plus-one-cta']
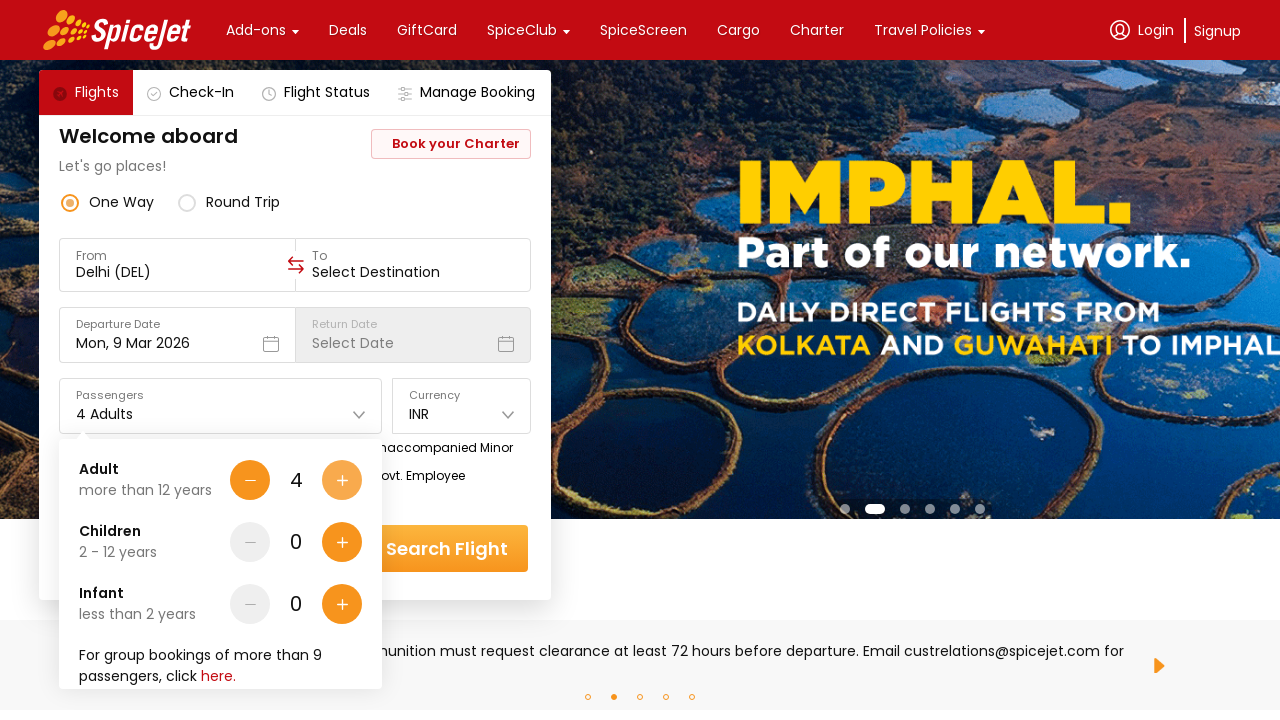

Clicked plus button to add adult (click 4 of 4) at (342, 480) on div[data-testid='Adult-testID-plus-one-cta']
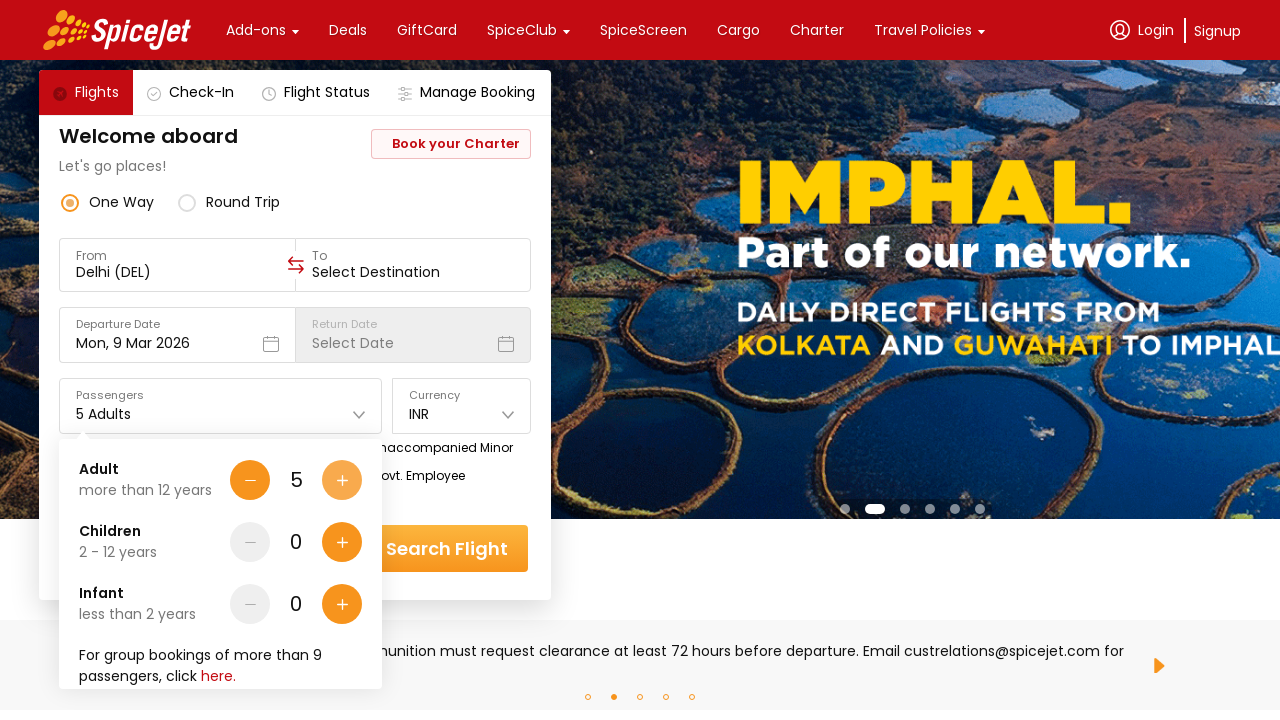

Clicked flight search/confirm button to apply traveller selection at (447, 548) on div[data-testid='home-page-flight-cta']
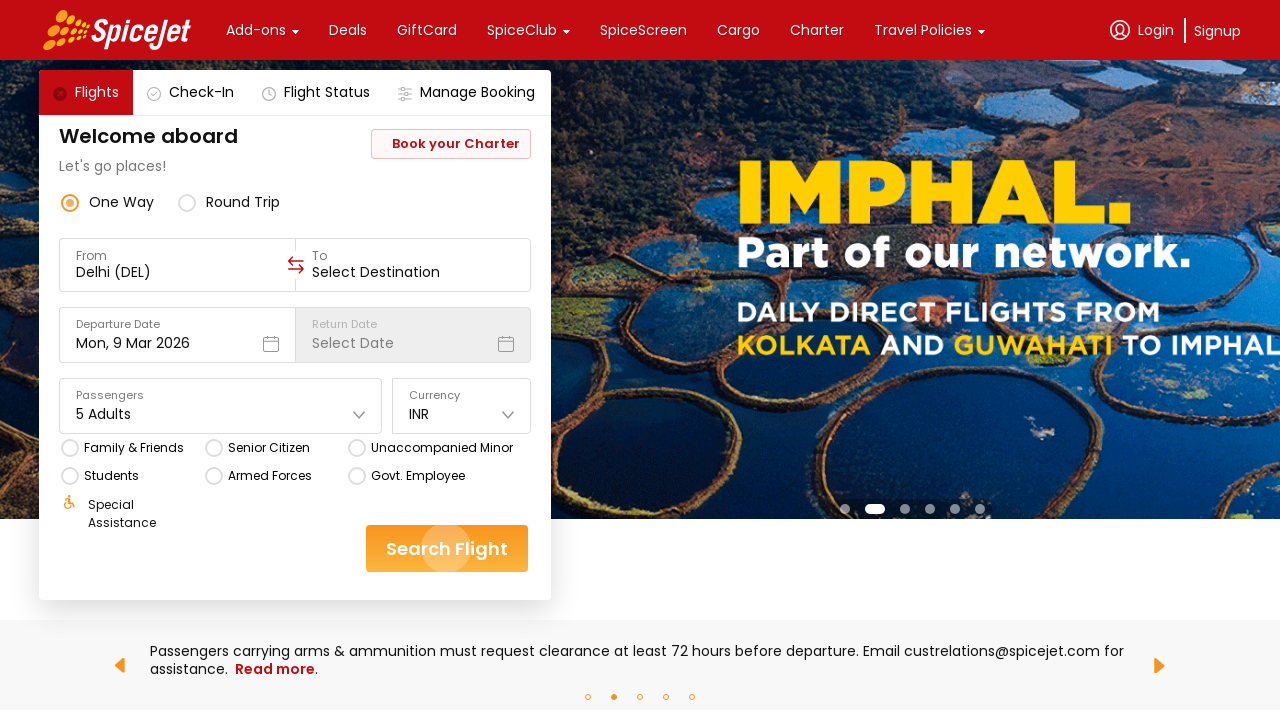

Retrieved travellers text: '5 Adults'
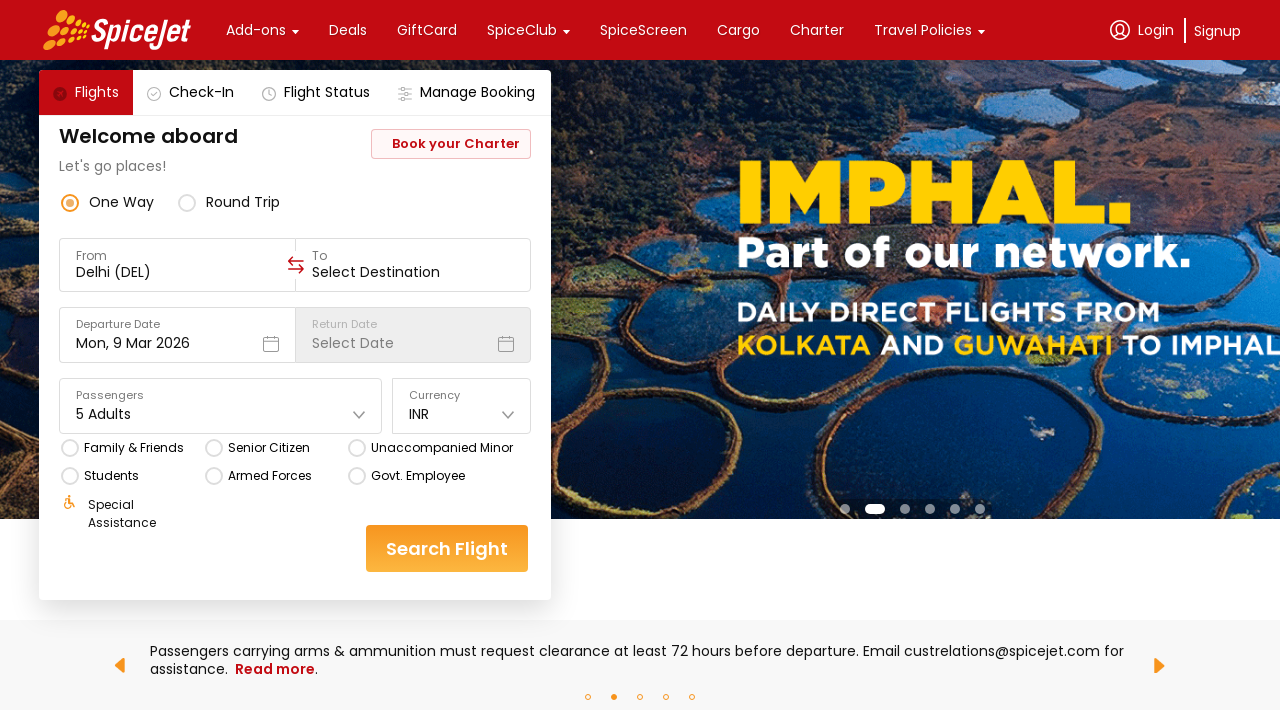

Verified that travellers count correctly displays '5 Adults'
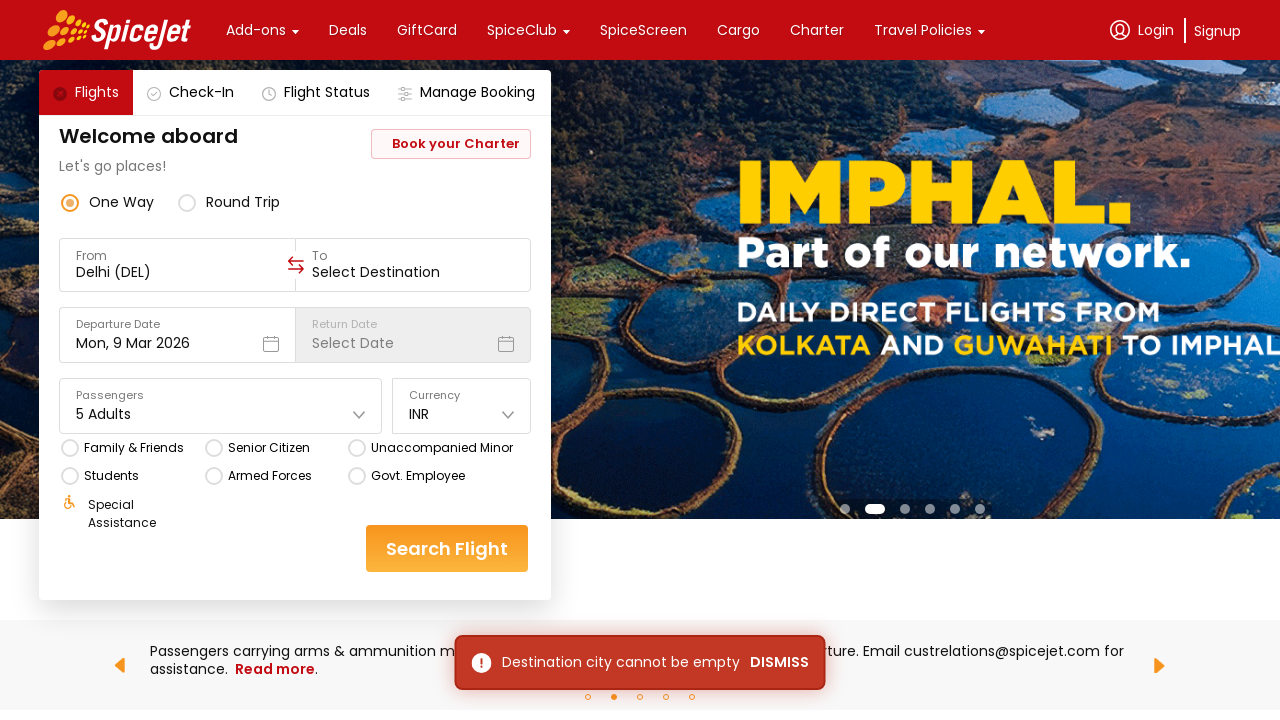

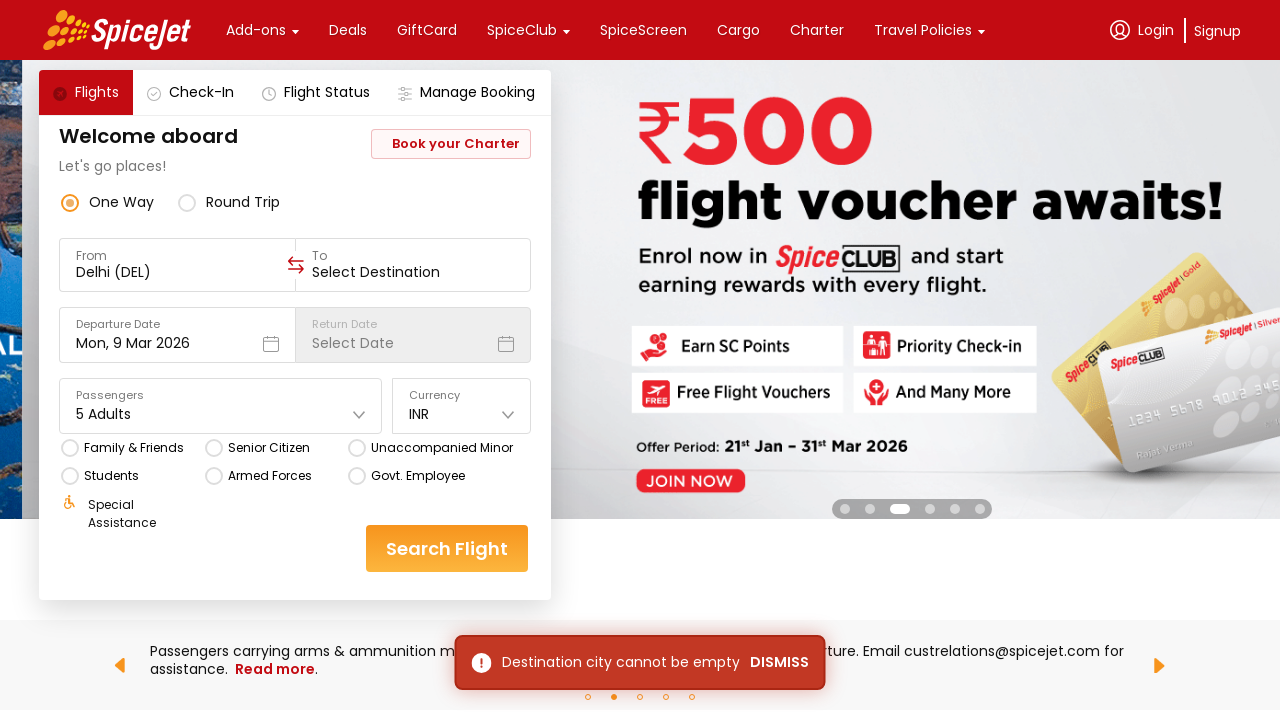